Tests explicit wait functionality by waiting for a price element to show "100", then clicking a book button, calculating a mathematical value based on an input, and submitting the answer

Starting URL: http://suninjuly.github.io/explicit_wait2.html

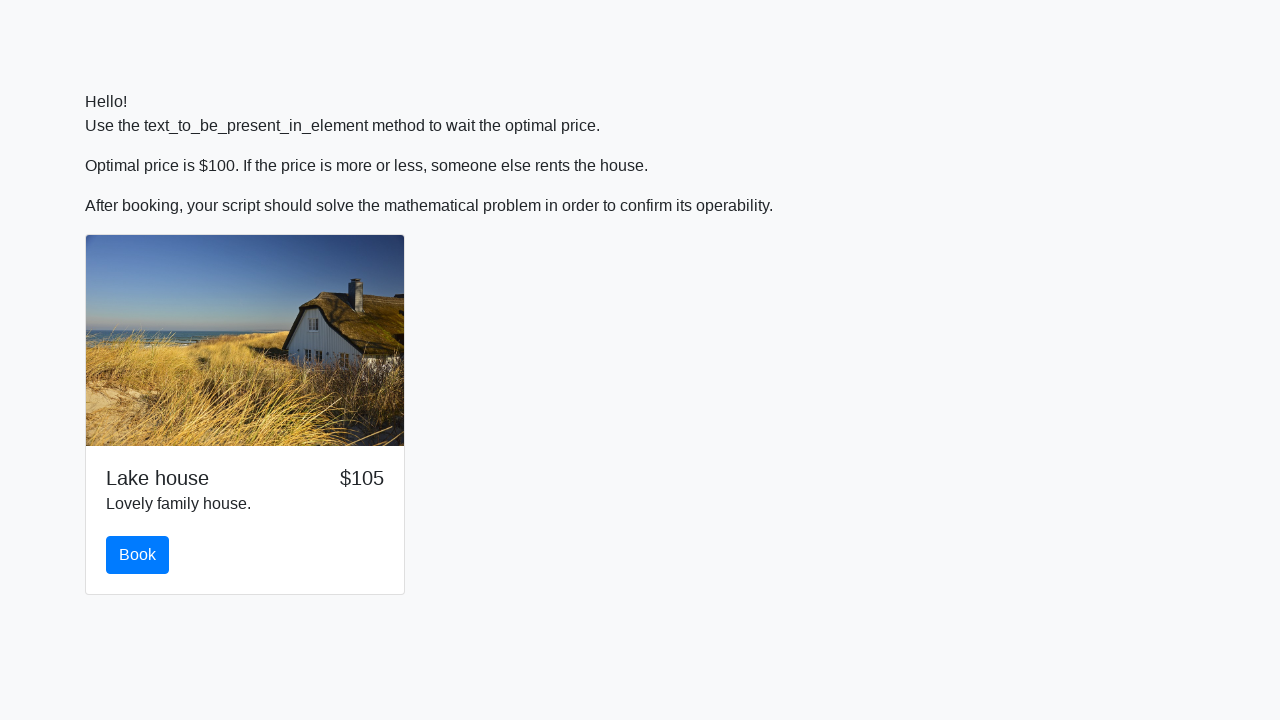

Waited for price element to display '100'
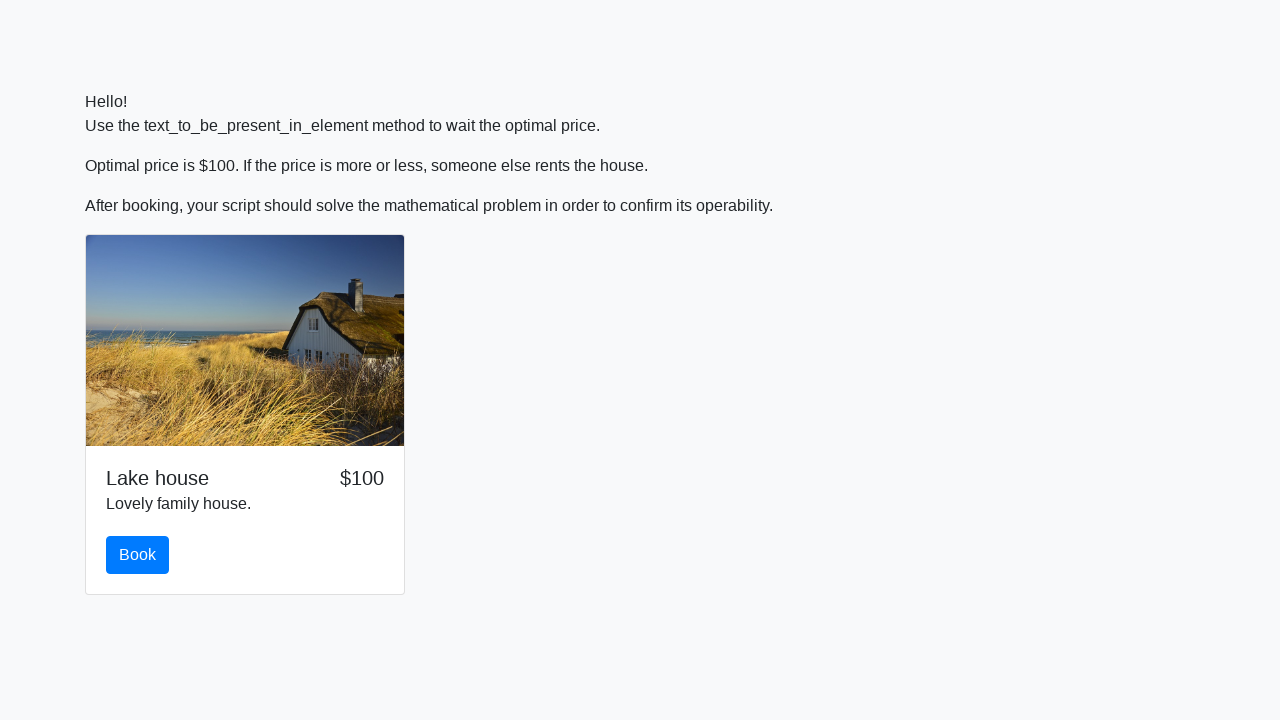

Clicked the book button at (138, 555) on #book
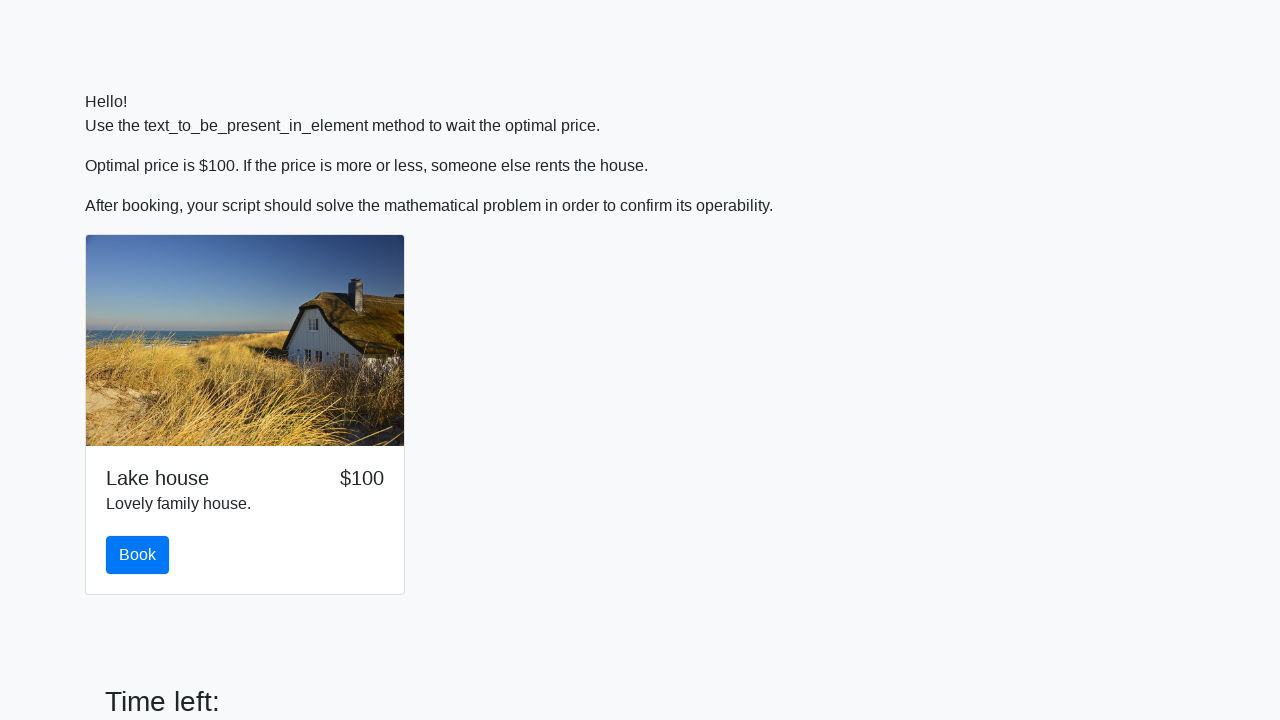

Retrieved input value: 593
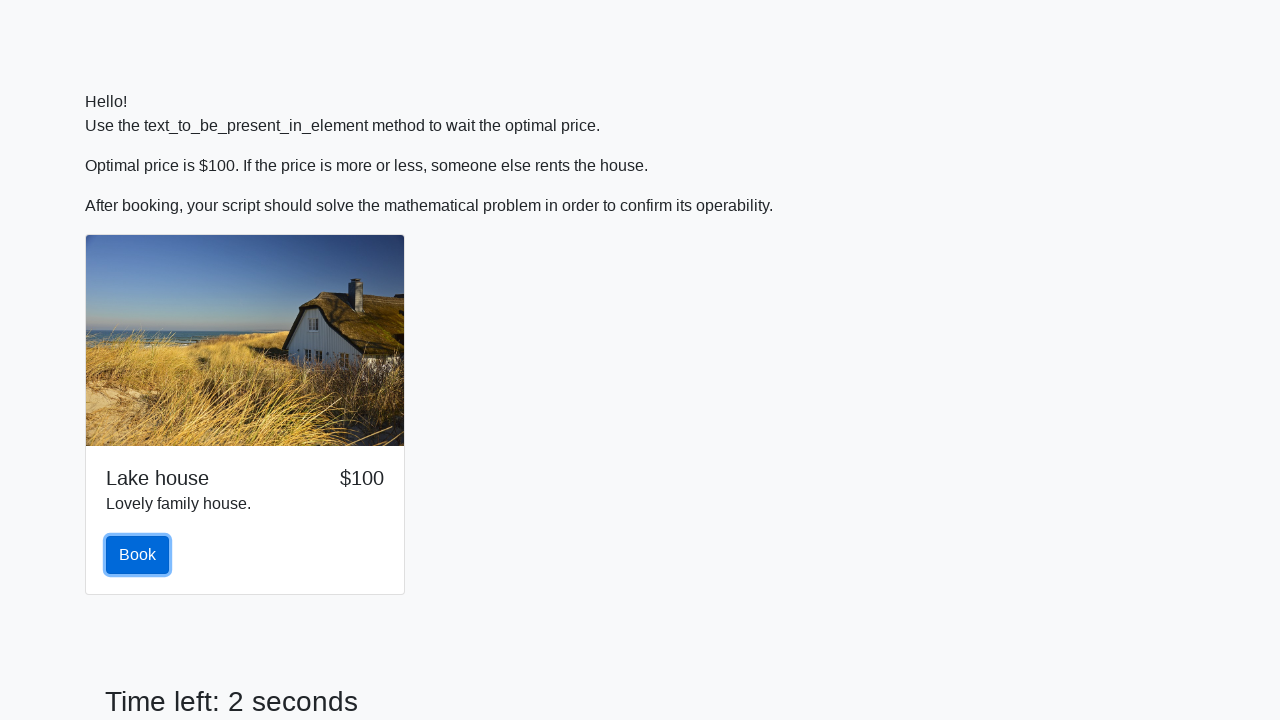

Calculated mathematical value: 2.1133418063124396
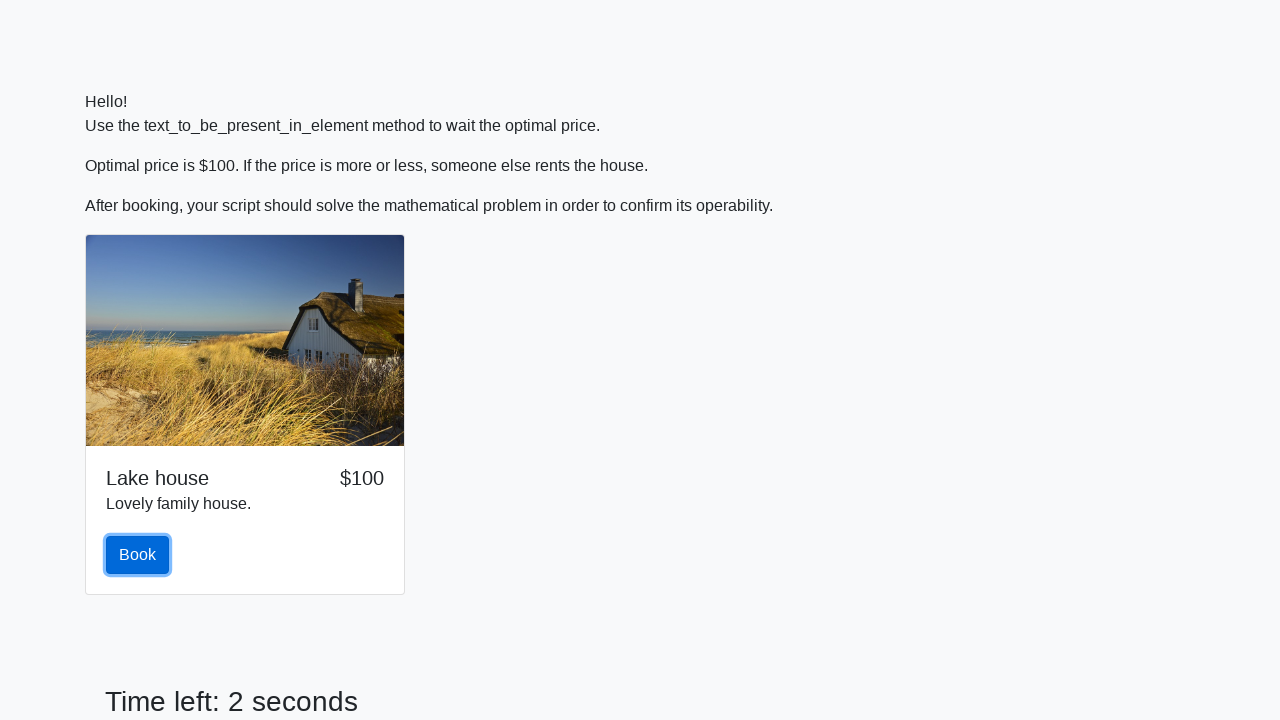

Filled answer field with calculated value: 2.1133418063124396 on #answer
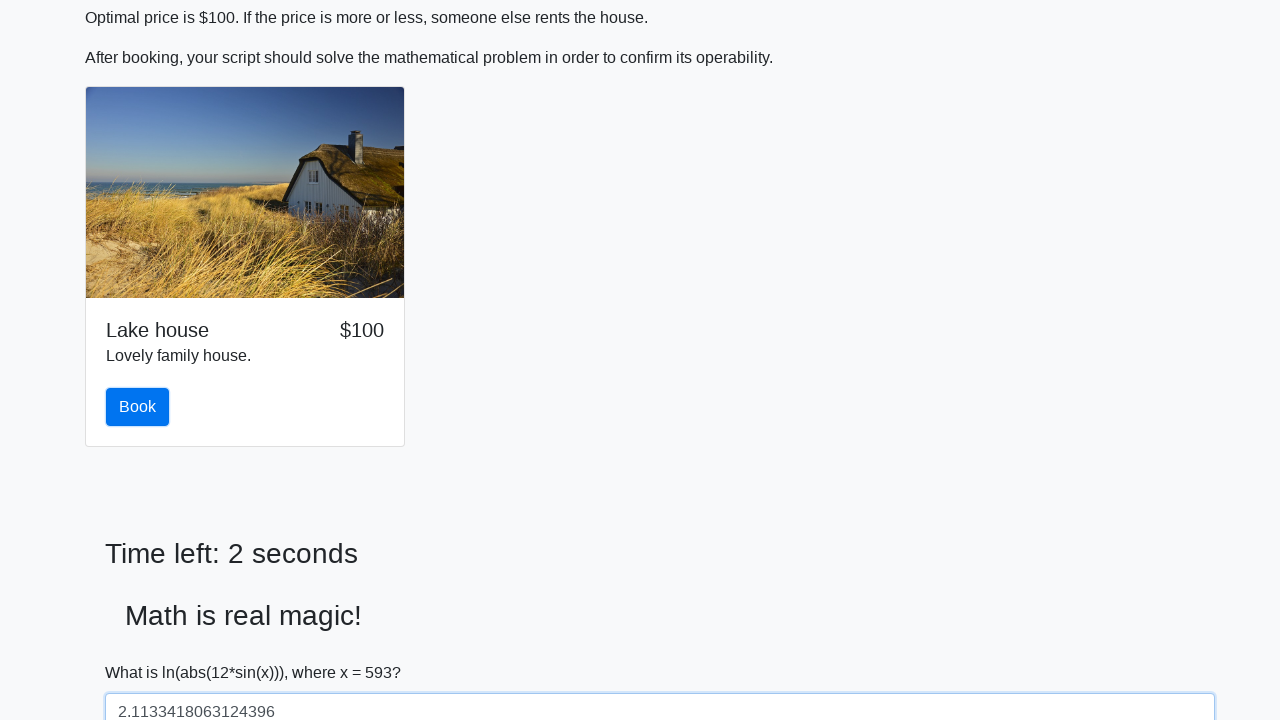

Clicked the solve button to submit answer at (143, 651) on #solve
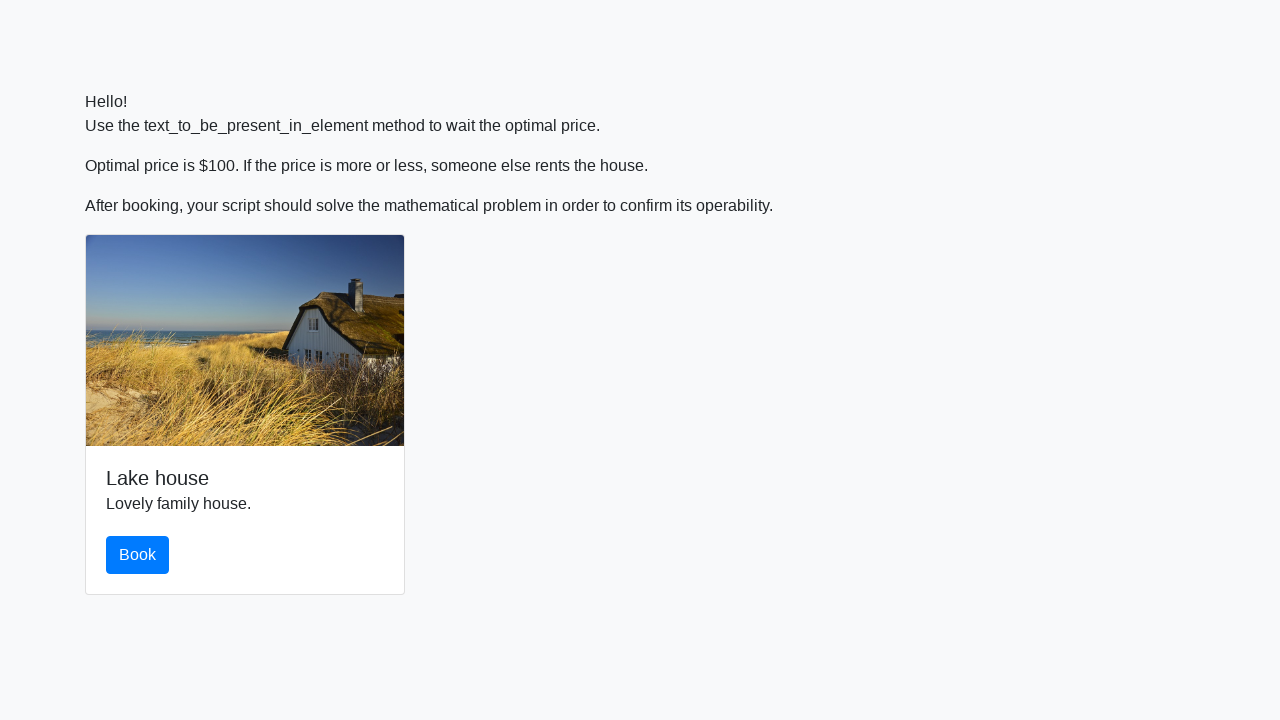

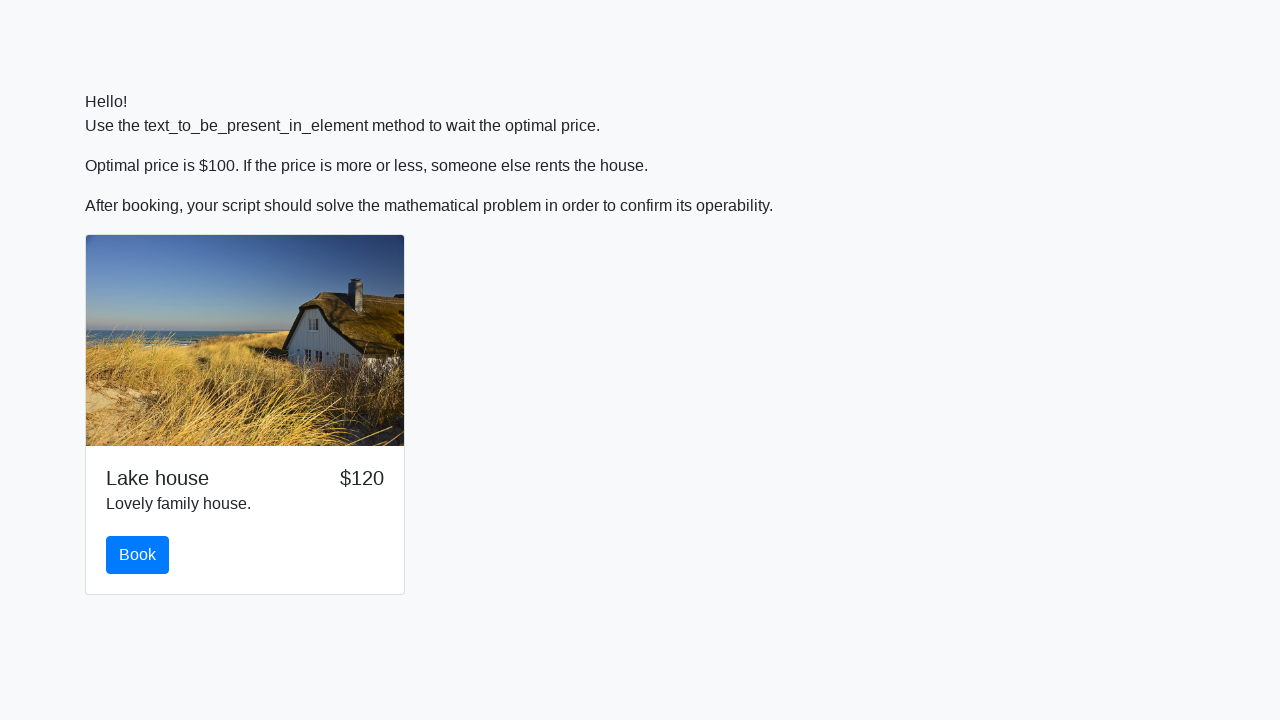